Tests various JavaScript alert interactions including simple alerts, confirmation dialogs, and prompt dialogs with text input

Starting URL: https://www.leafground.com/alert.xhtml

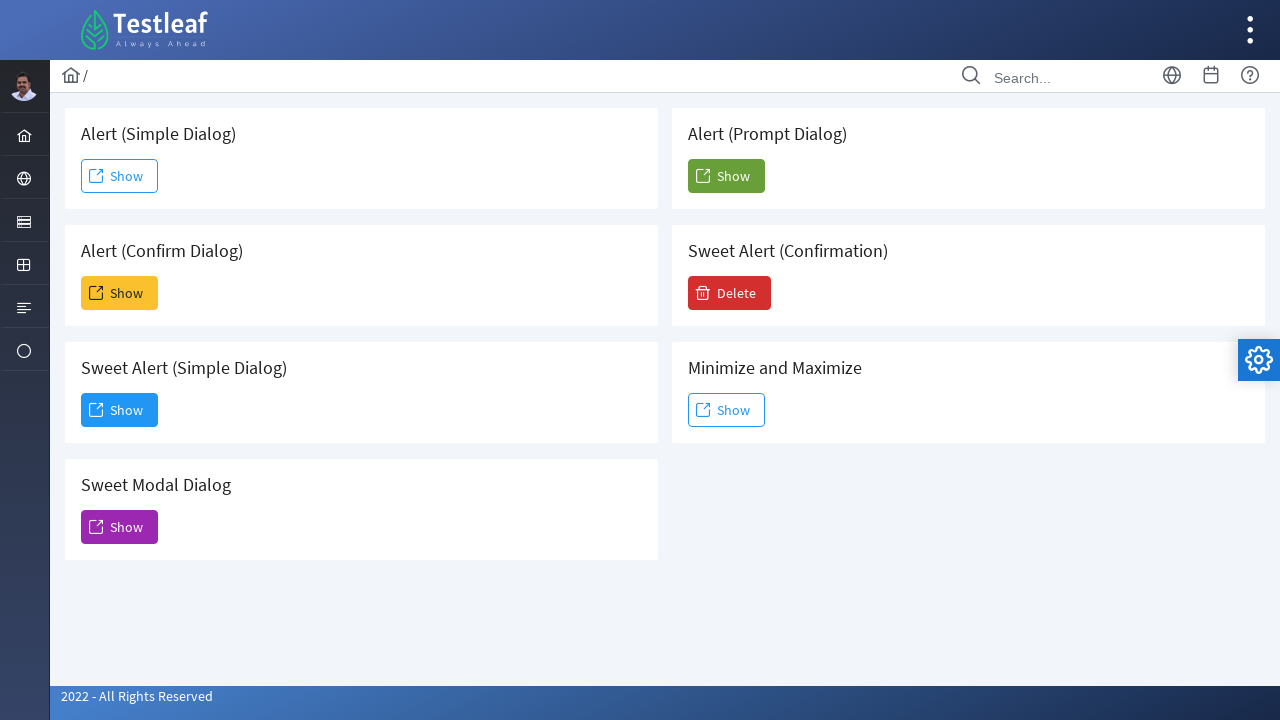

Set up dialog handler to accept alerts
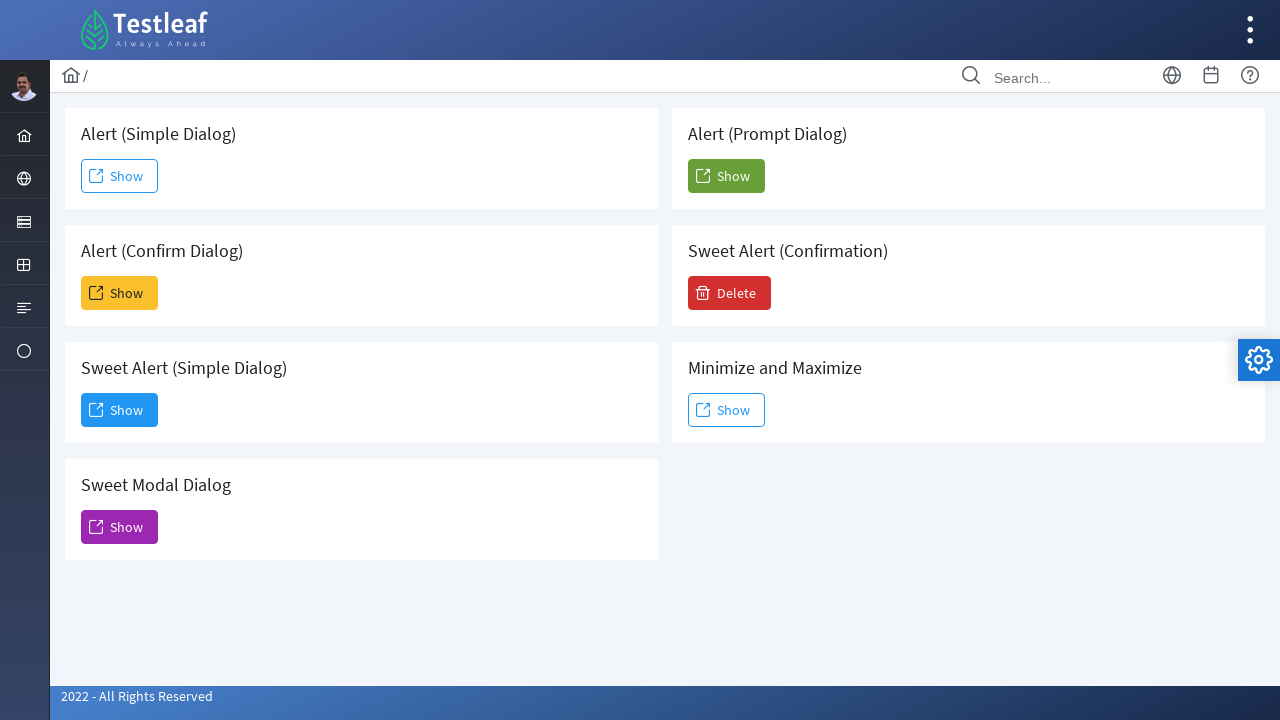

Clicked button to trigger simple alert at (120, 176) on #j_idt88\:j_idt91
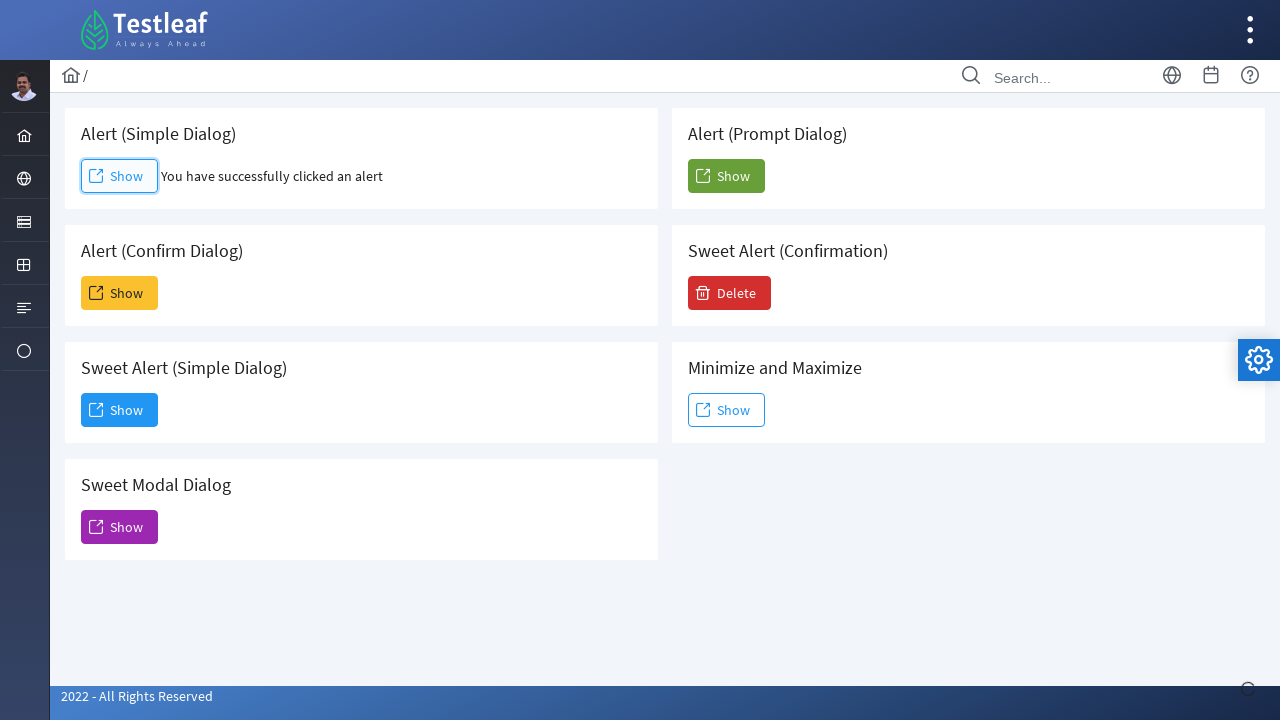

Waited 1 second for alert to be processed
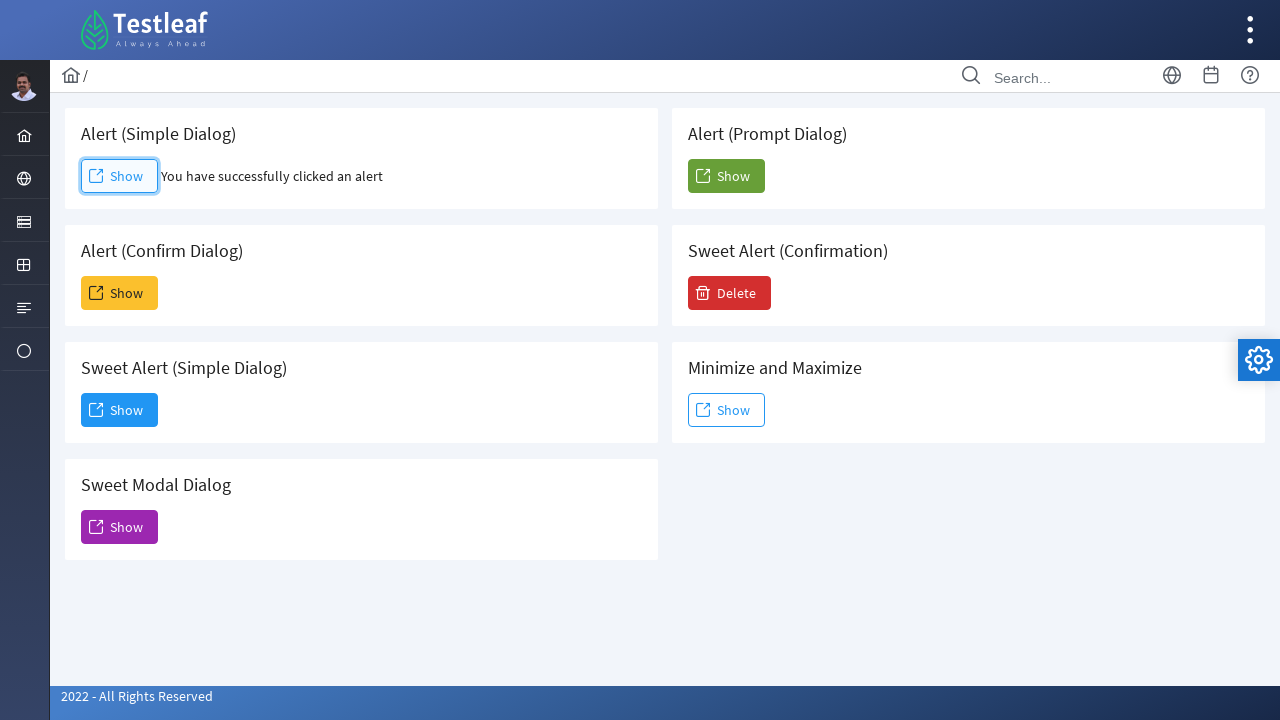

Set up dialog handler to dismiss confirmation dialogs
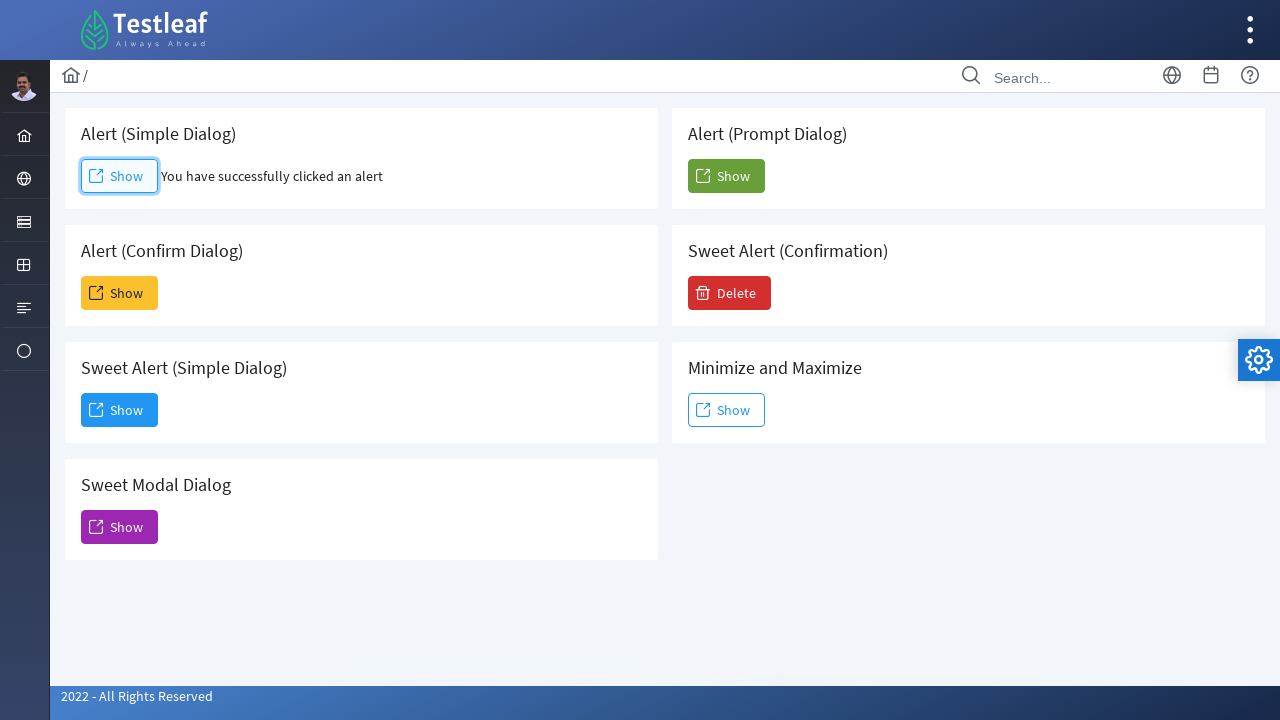

Clicked button to trigger confirmation dialog at (120, 293) on #j_idt88\:j_idt93
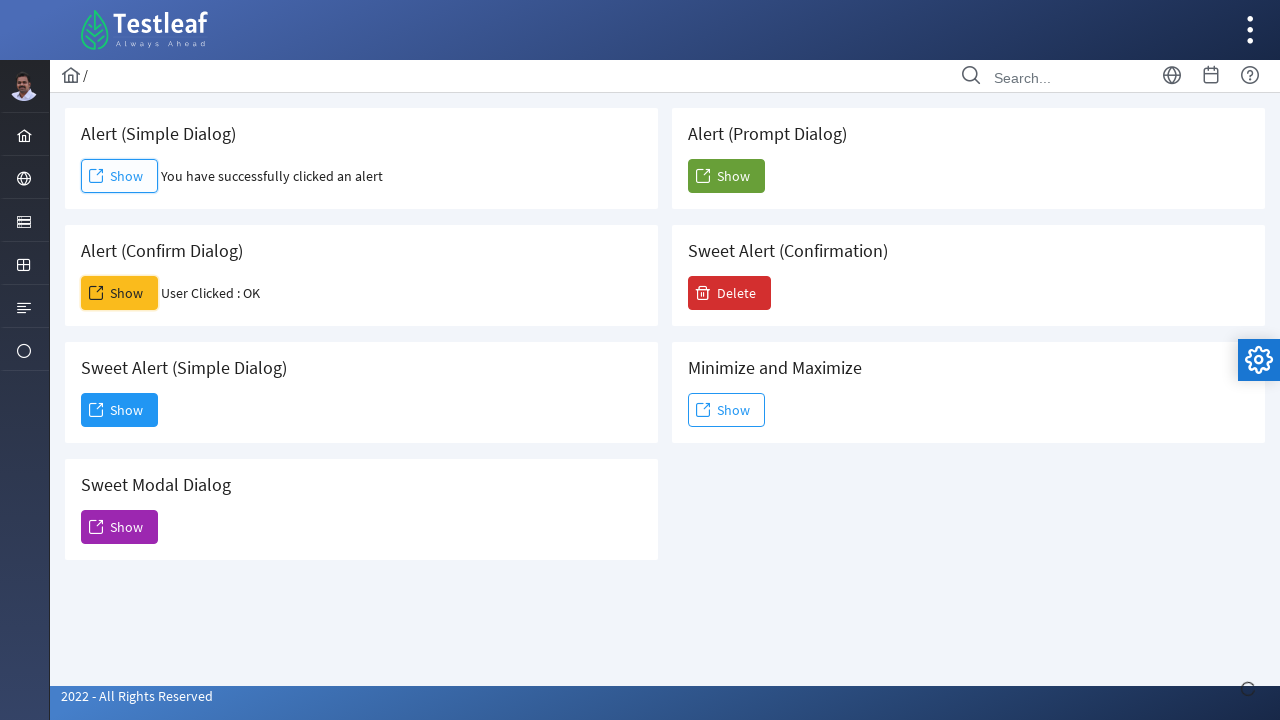

Waited 1 second for confirmation dialog to be processed
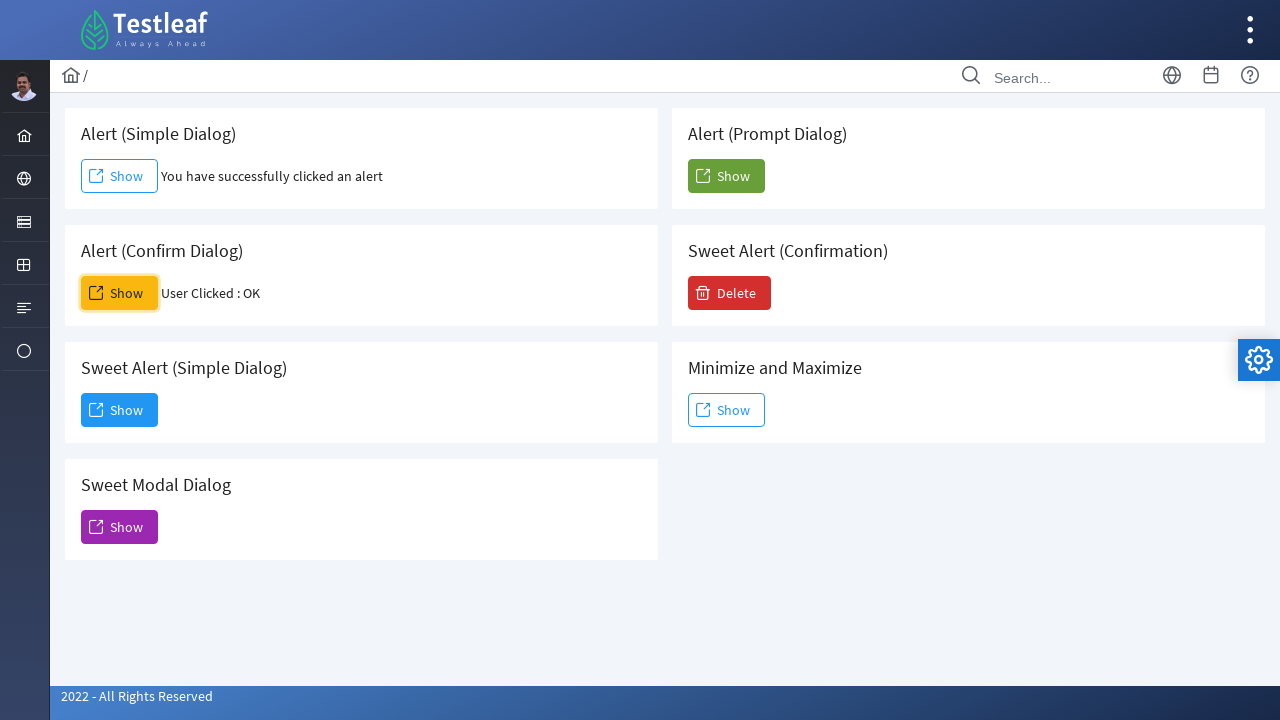

Set up dialog handler to accept prompt and enter text
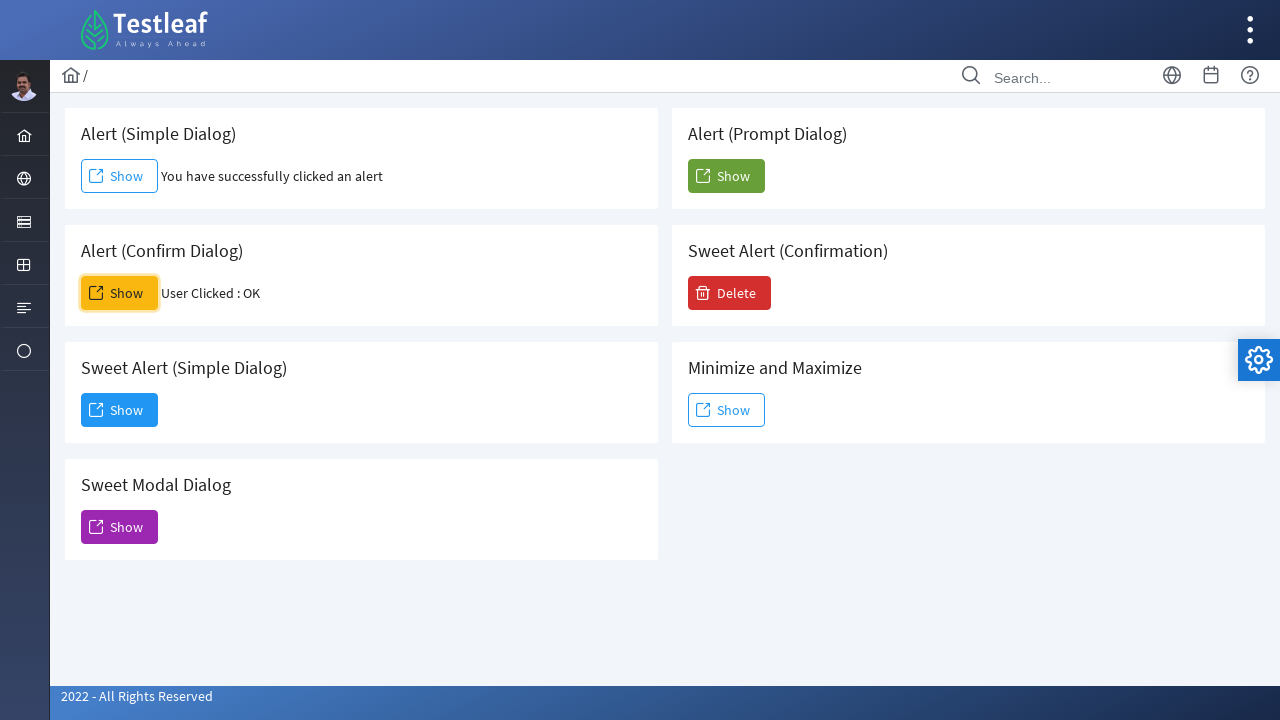

Clicked button to trigger prompt dialog at (726, 176) on #j_idt88\:j_idt104
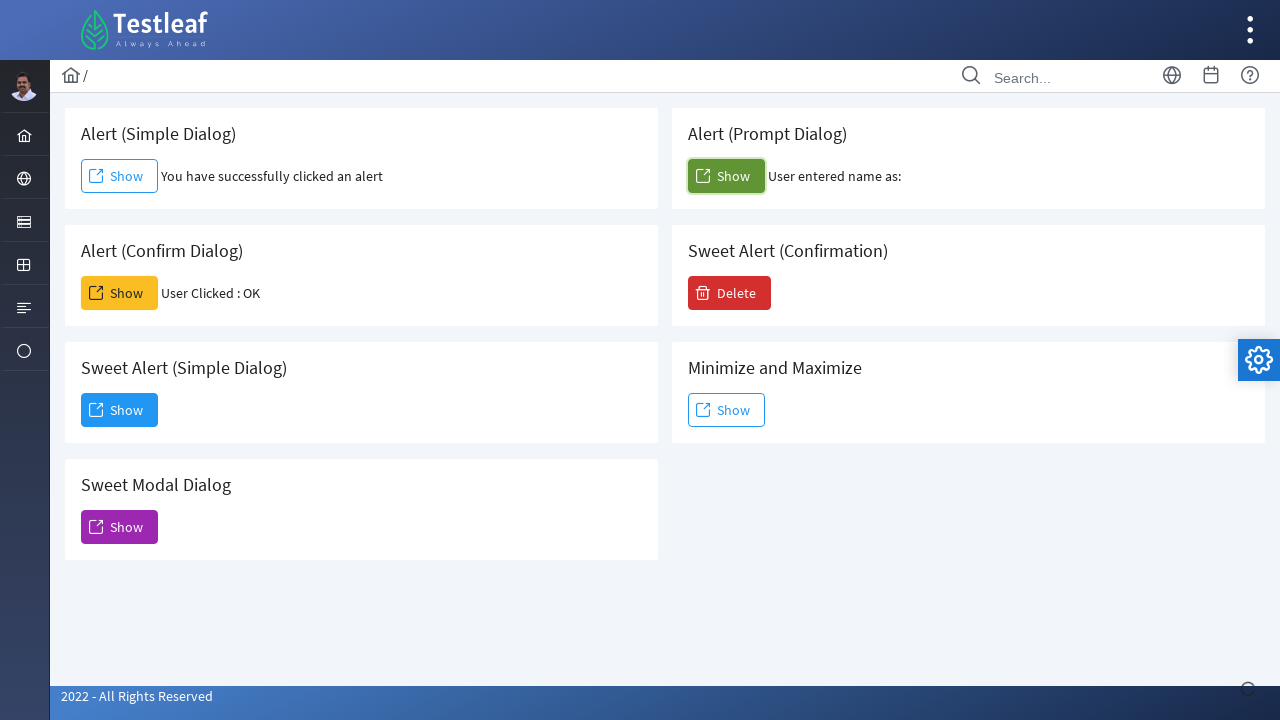

Waited 1 second for prompt dialog to be processed
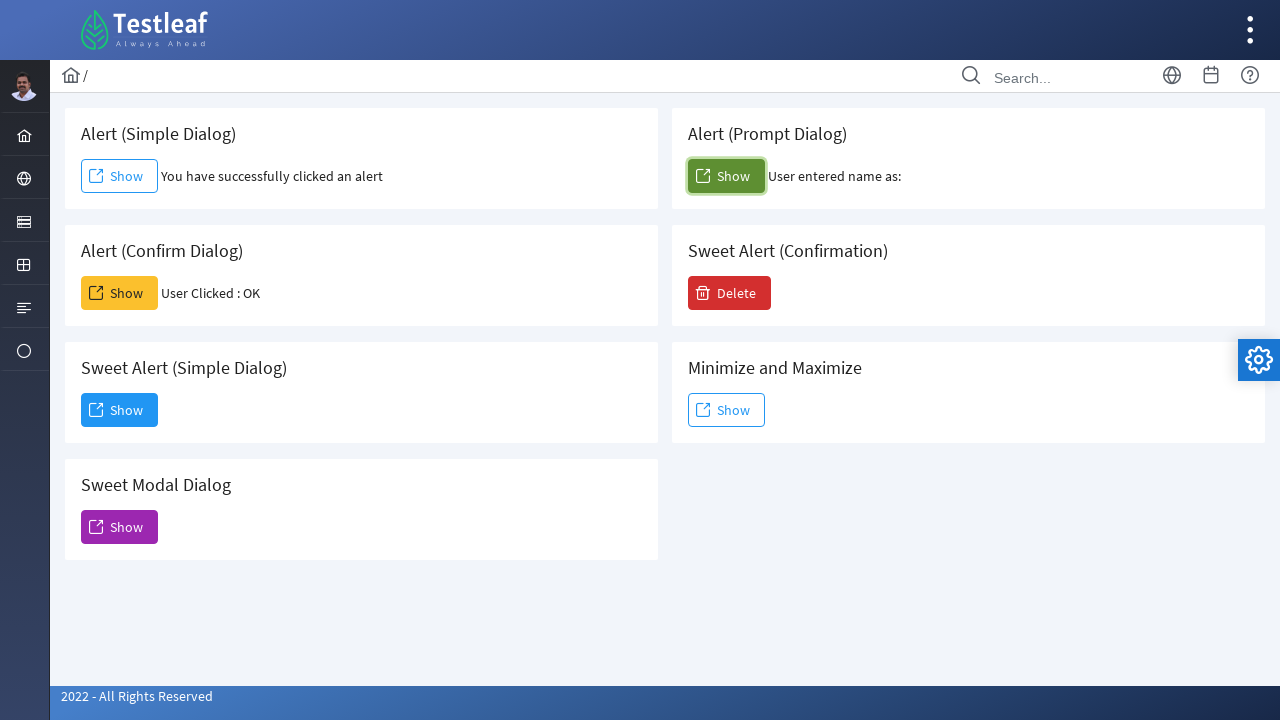

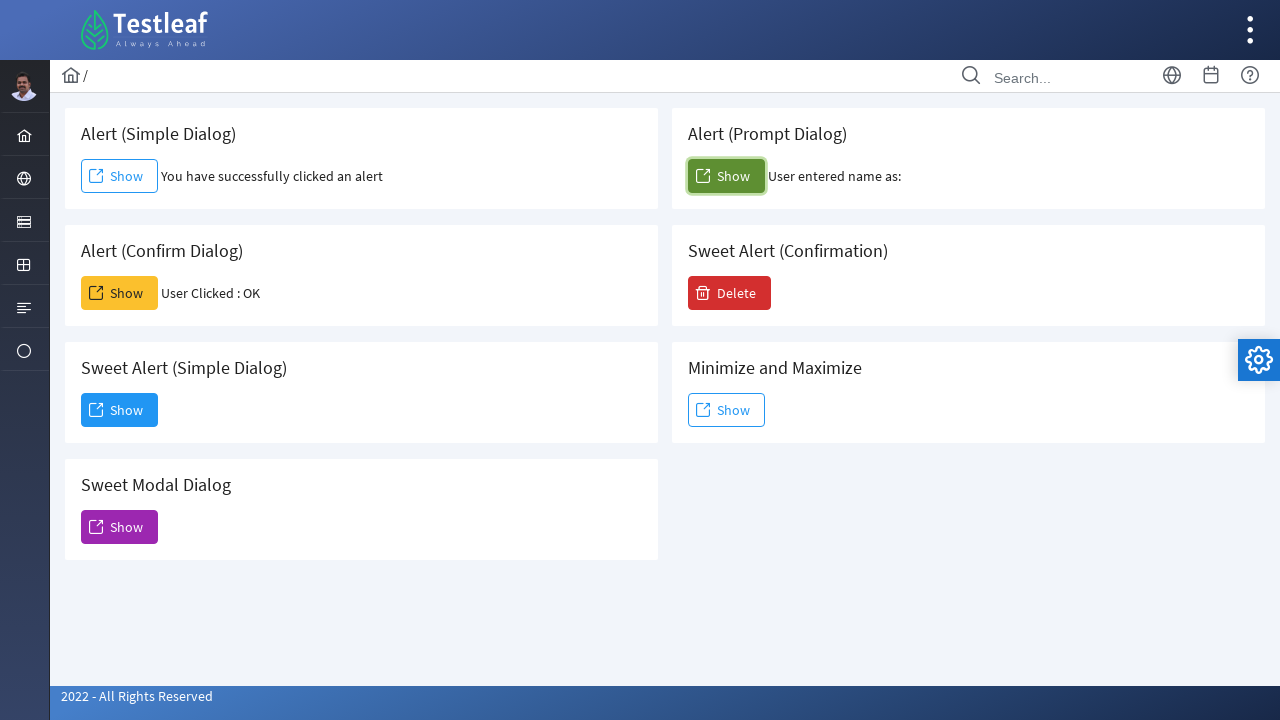